Tests filtering to display all items by navigating through Active and Completed, then clicking All.

Starting URL: https://demo.playwright.dev/todomvc

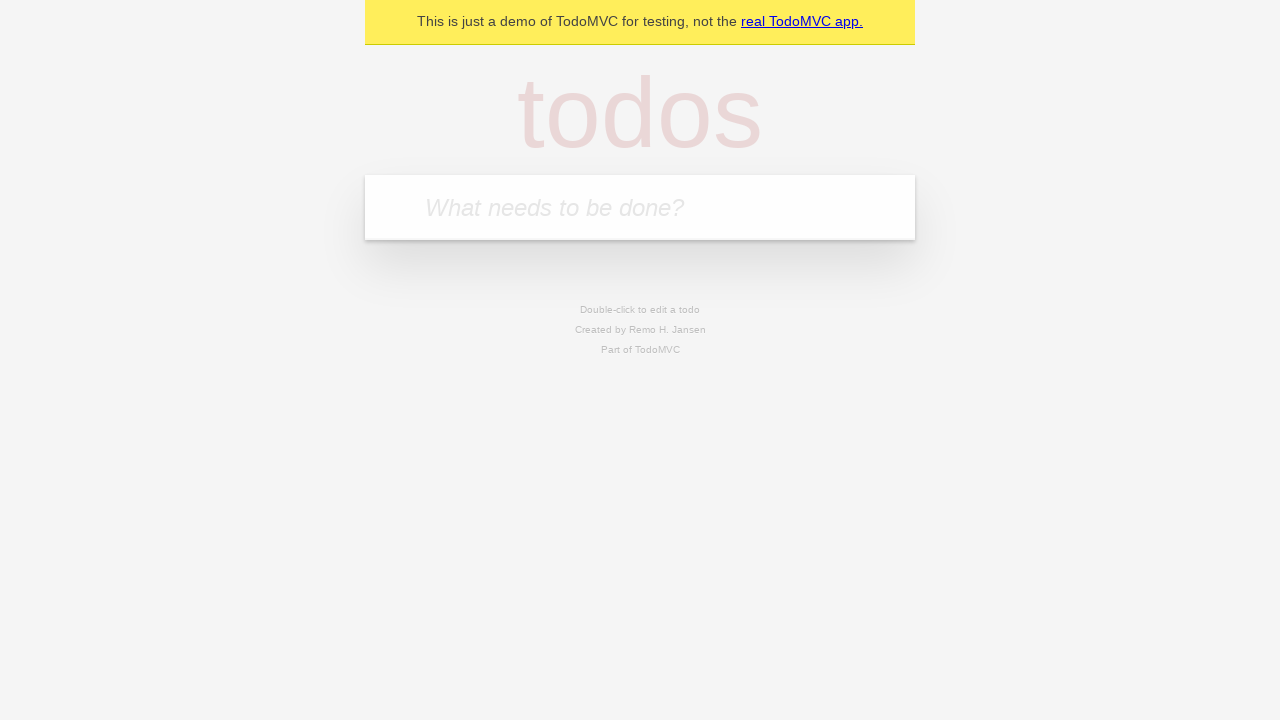

Filled todo input with 'buy some cheese' on internal:attr=[placeholder="What needs to be done?"i]
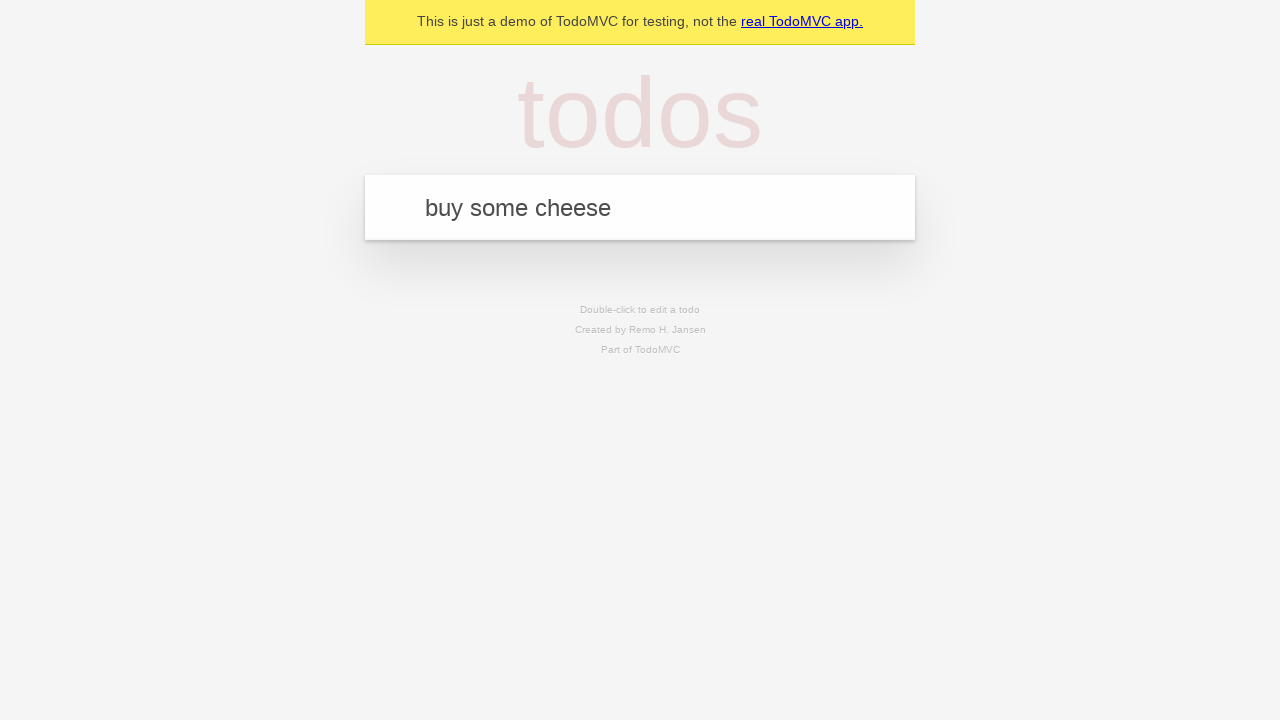

Pressed Enter to add first todo on internal:attr=[placeholder="What needs to be done?"i]
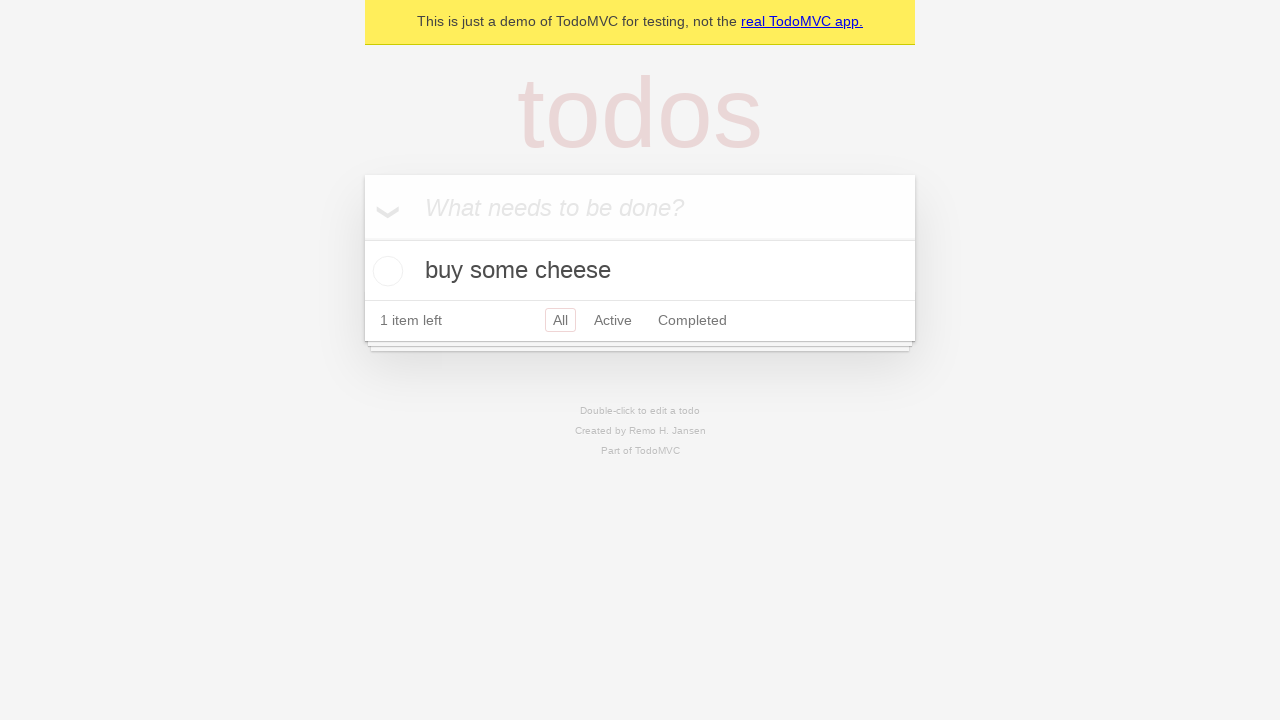

Filled todo input with 'feed the cat' on internal:attr=[placeholder="What needs to be done?"i]
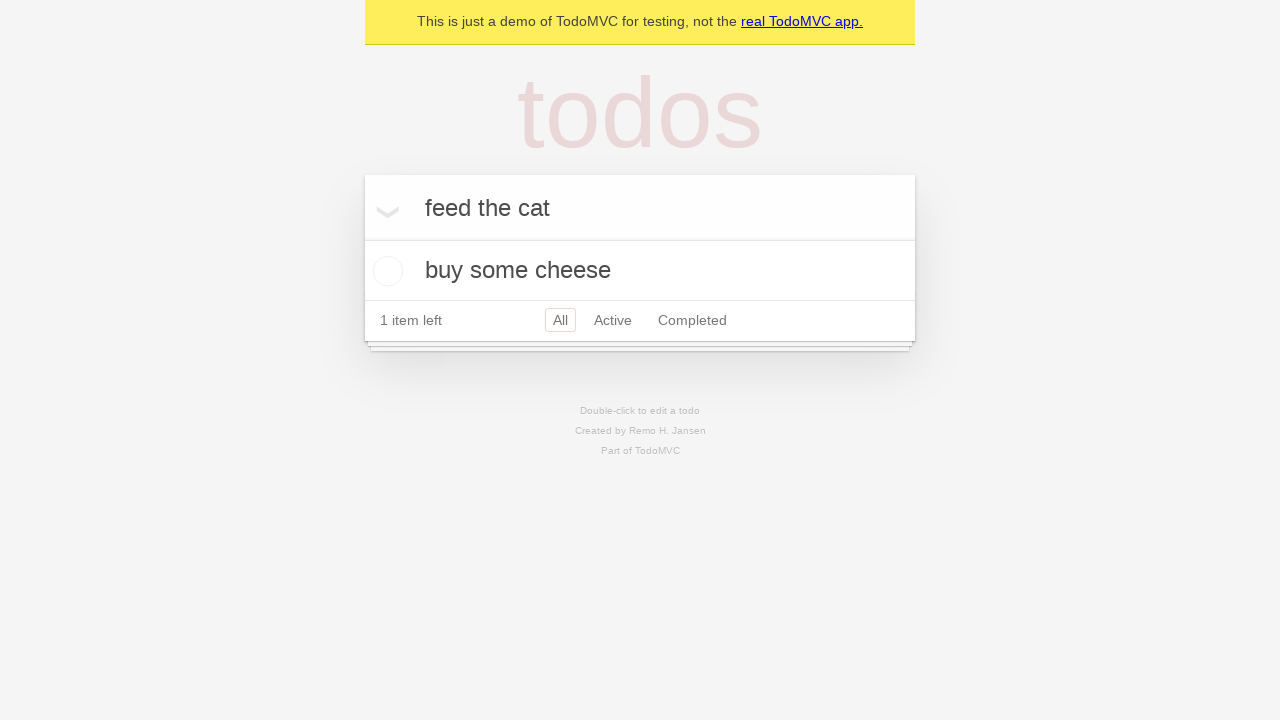

Pressed Enter to add second todo on internal:attr=[placeholder="What needs to be done?"i]
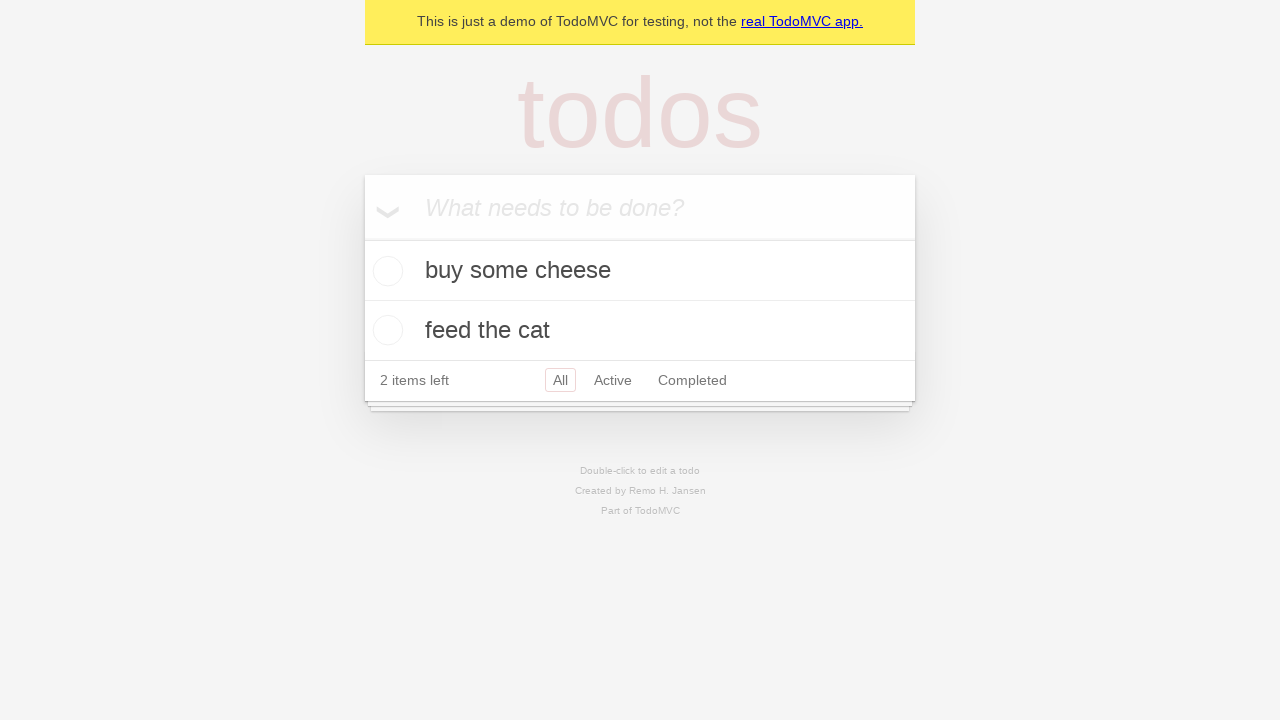

Filled todo input with 'book a doctors appointment' on internal:attr=[placeholder="What needs to be done?"i]
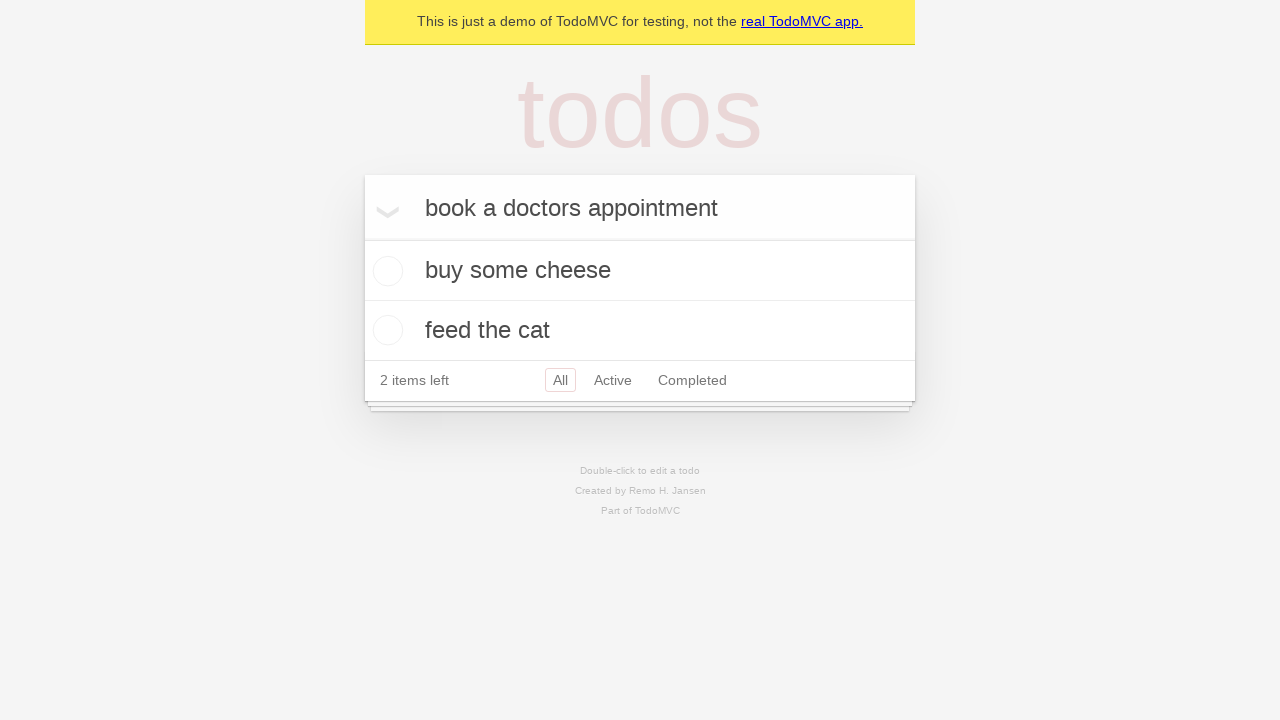

Pressed Enter to add third todo on internal:attr=[placeholder="What needs to be done?"i]
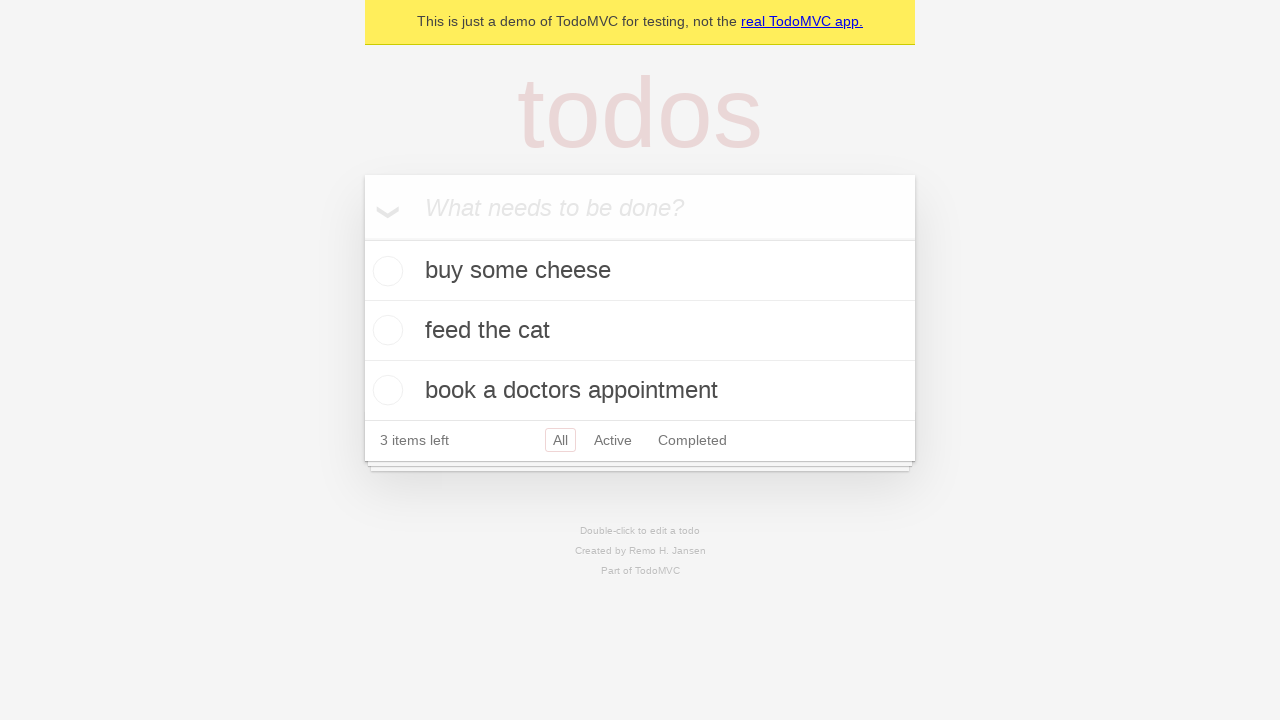

Checked the second todo item at (385, 330) on internal:testid=[data-testid="todo-item"s] >> nth=1 >> internal:role=checkbox
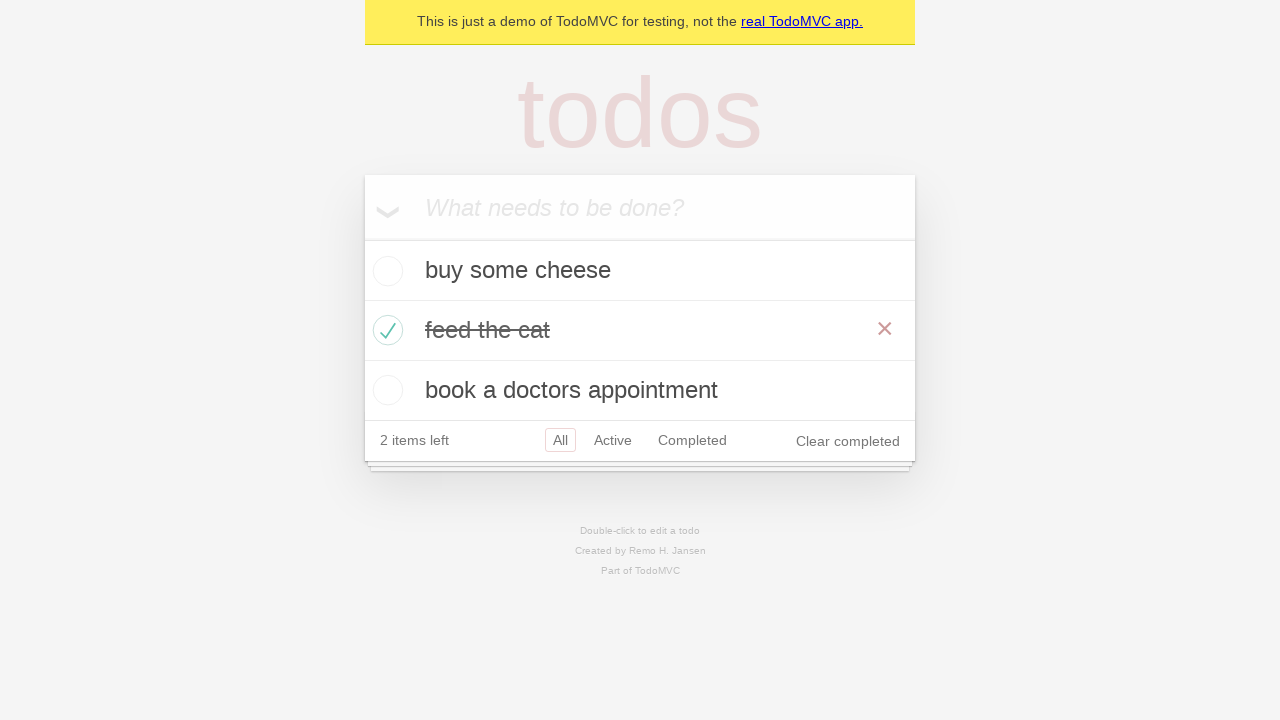

Clicked 'Active' filter link at (613, 440) on internal:role=link[name="Active"i]
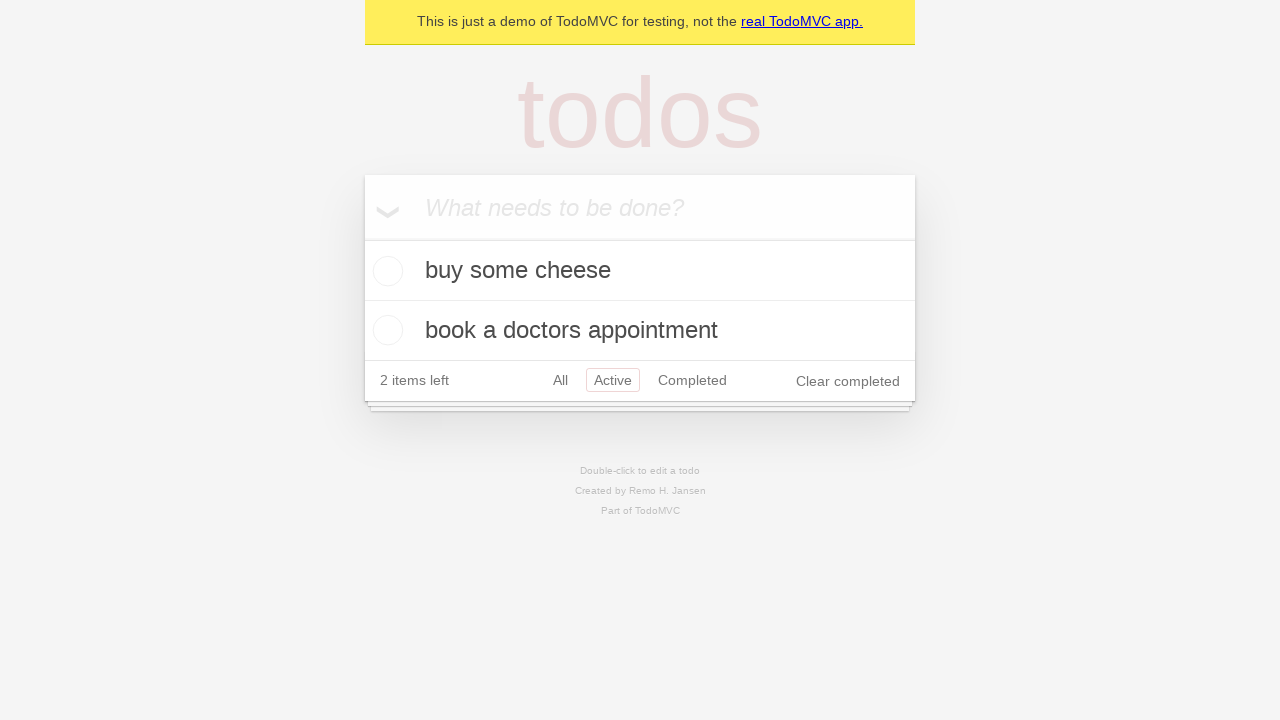

Clicked 'Completed' filter link at (692, 380) on internal:role=link[name="Completed"i]
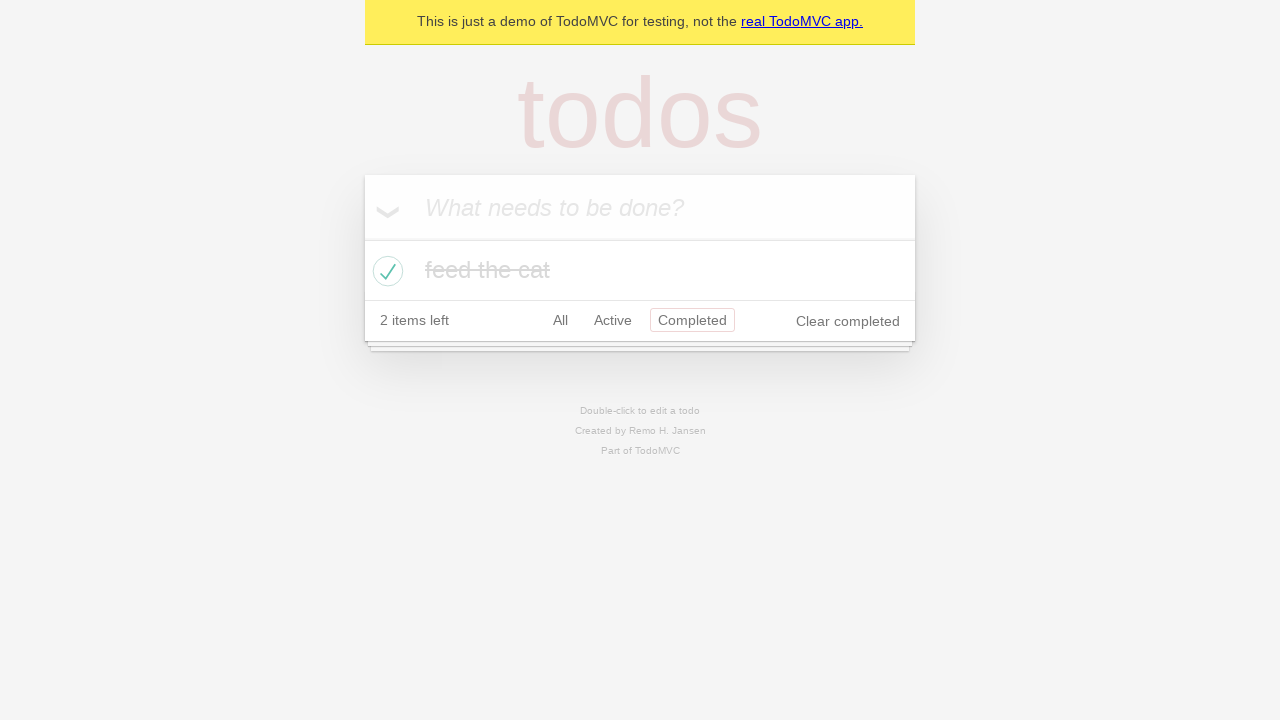

Clicked 'All' filter link at (560, 320) on internal:role=link[name="All"i]
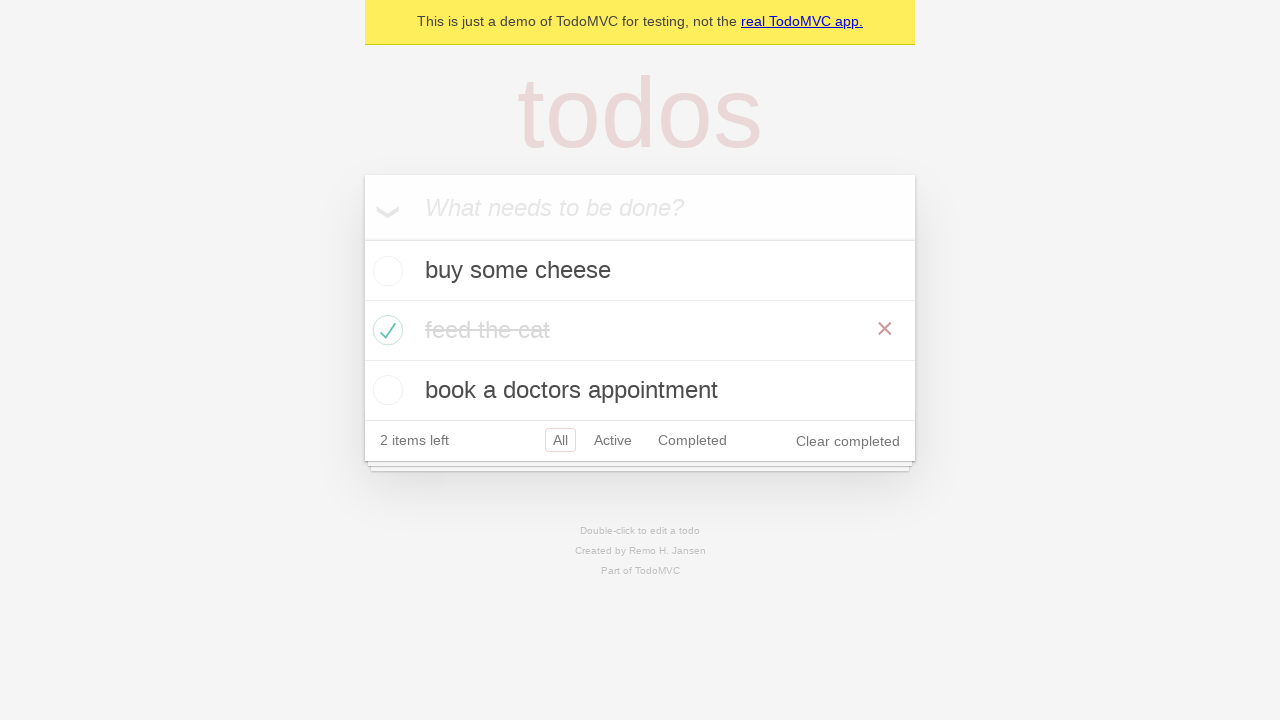

Waited for all 3 todo items to display
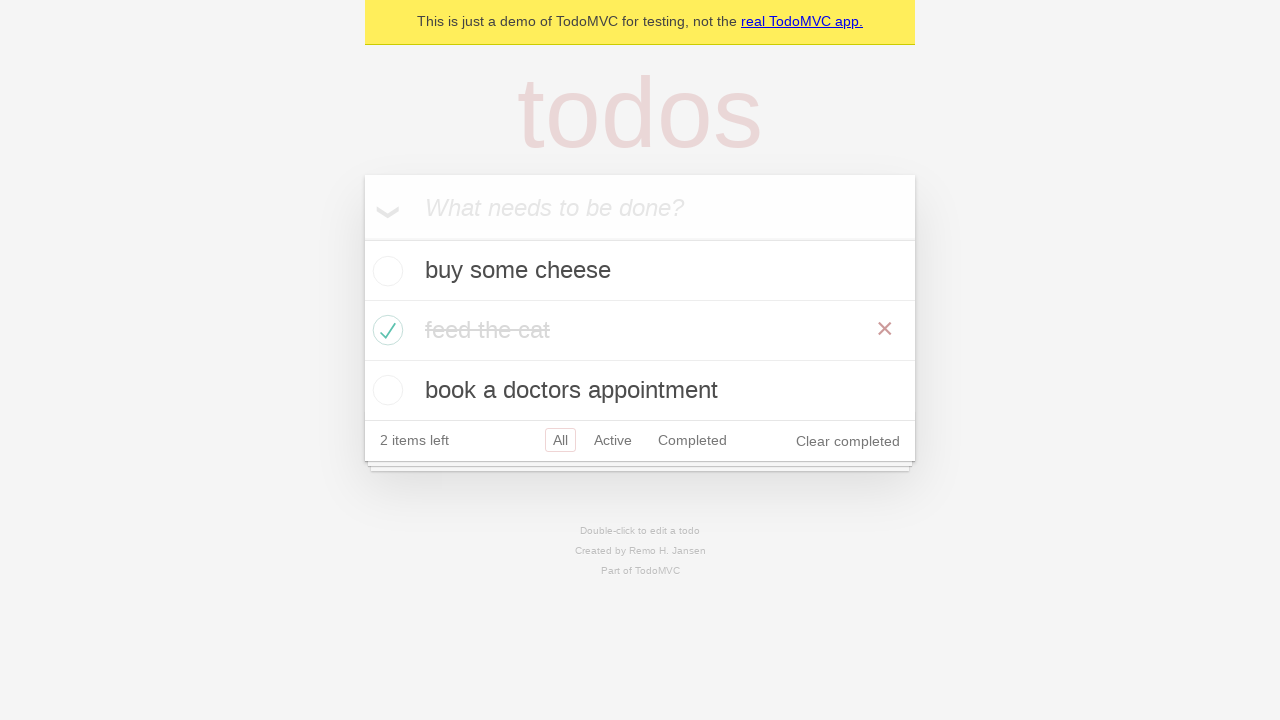

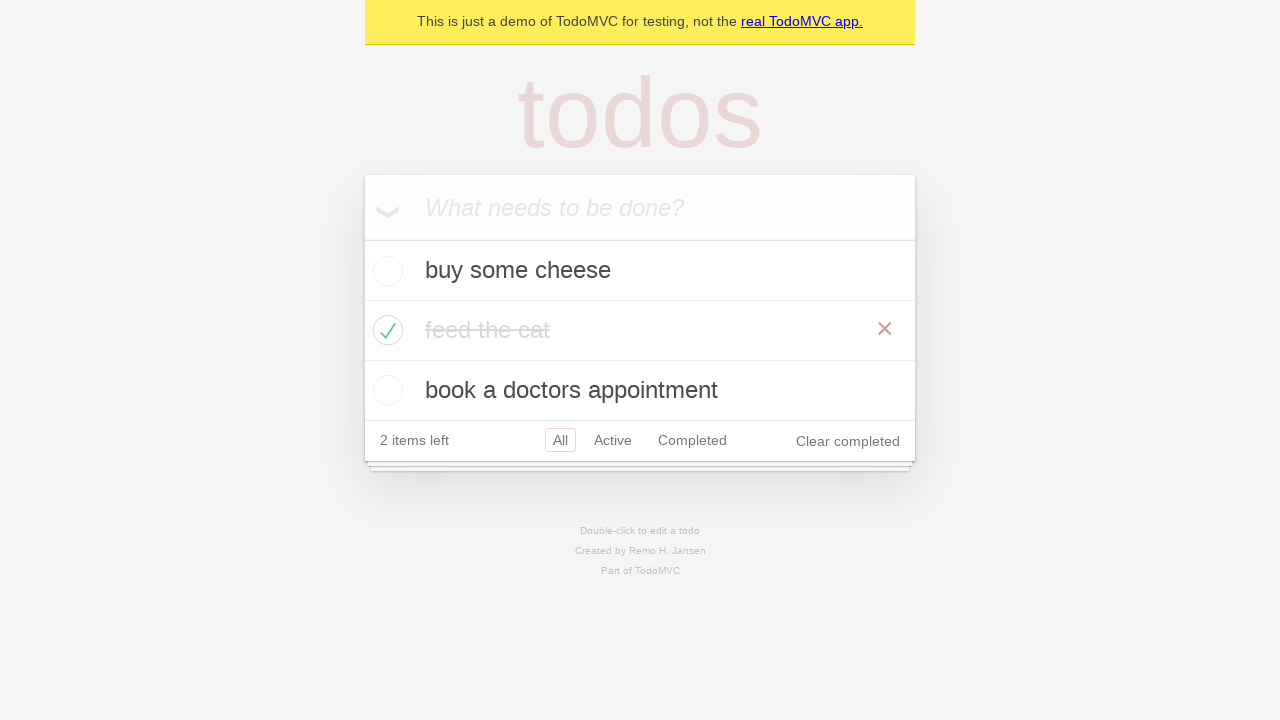